Tests keyboard input events by sending key presses and key combinations to interact with the page

Starting URL: https://www.training-support.net/selenium/input-events

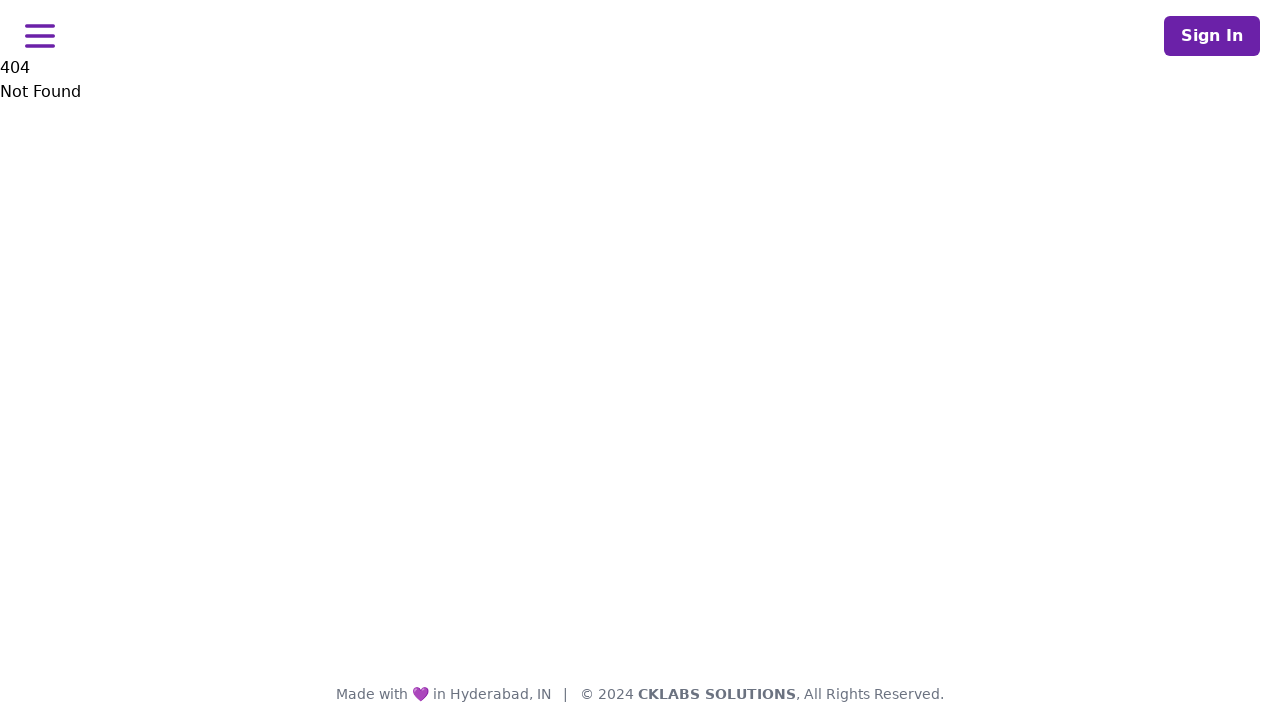

Pressed 'd' key
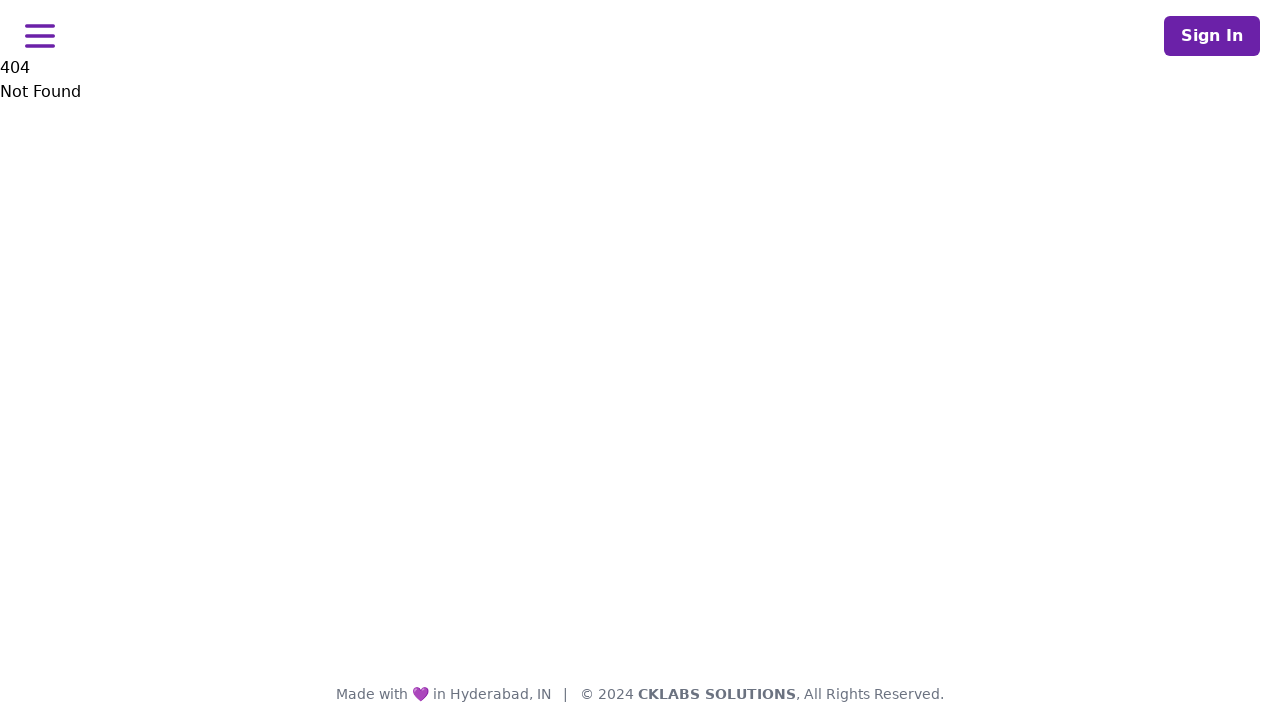

Pressed Control key down
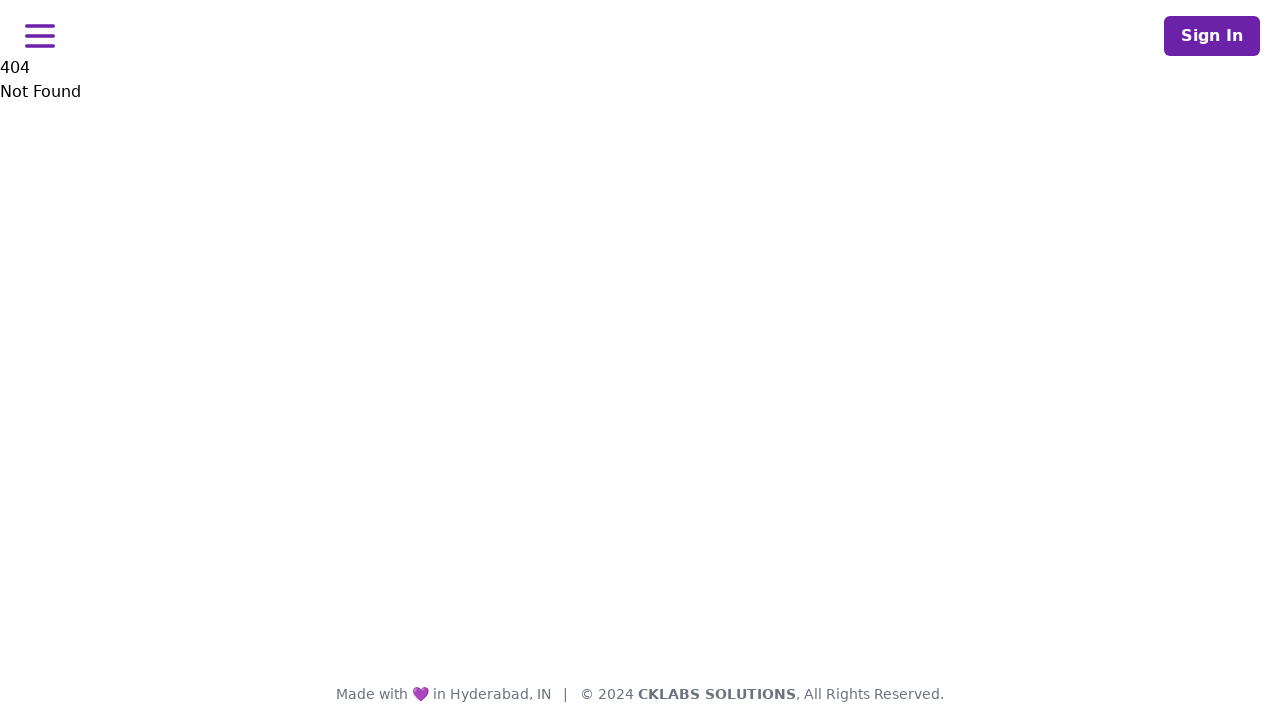

Pressed 'a' key with Control held down (select all)
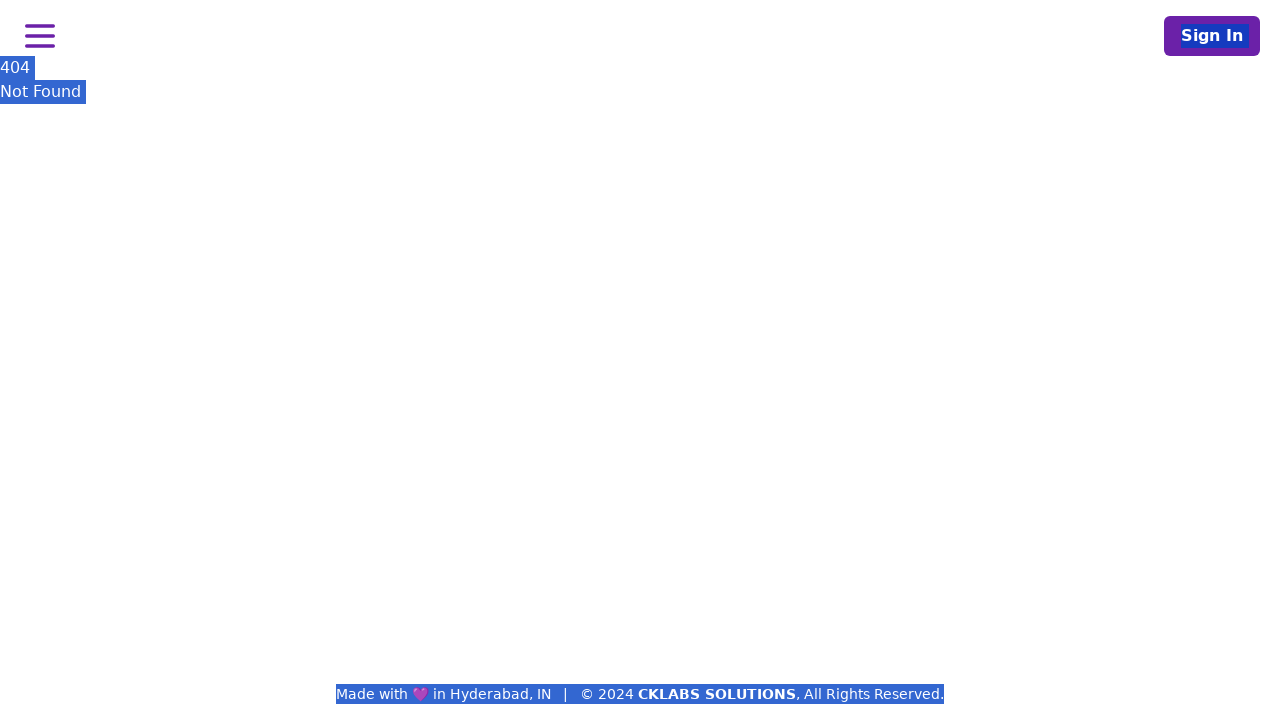

Released Control key
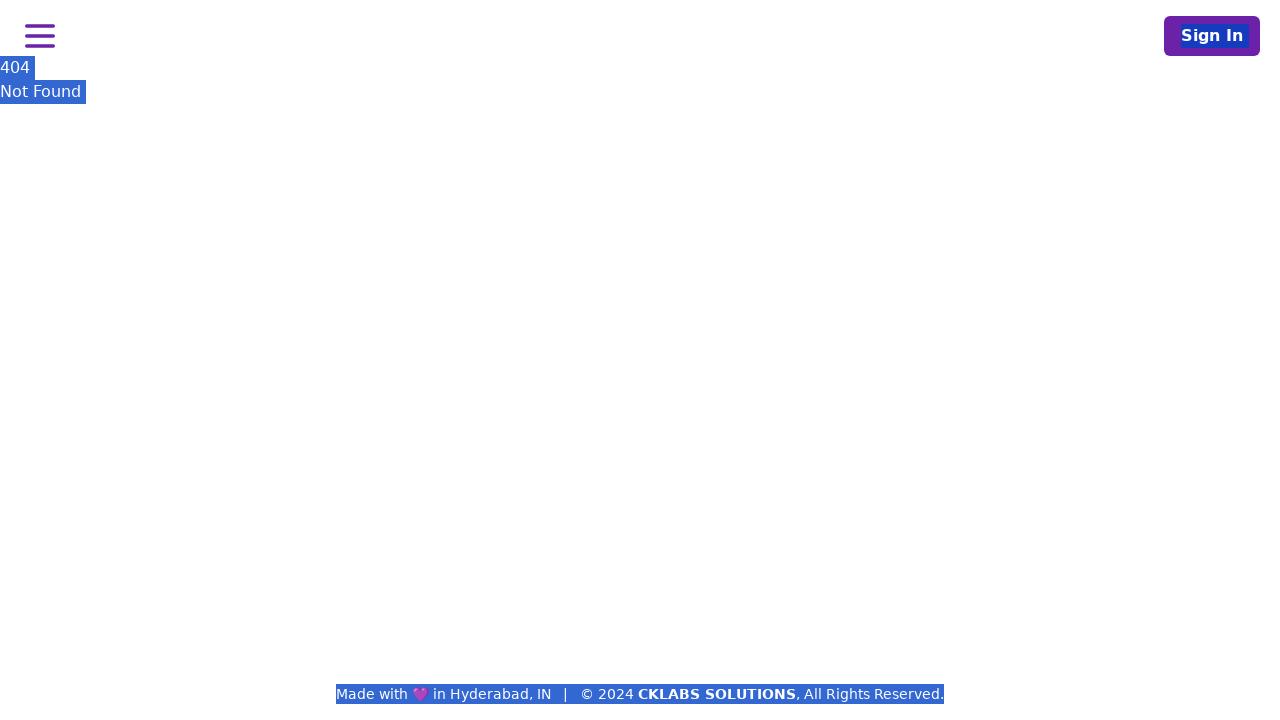

Pressed Control key down
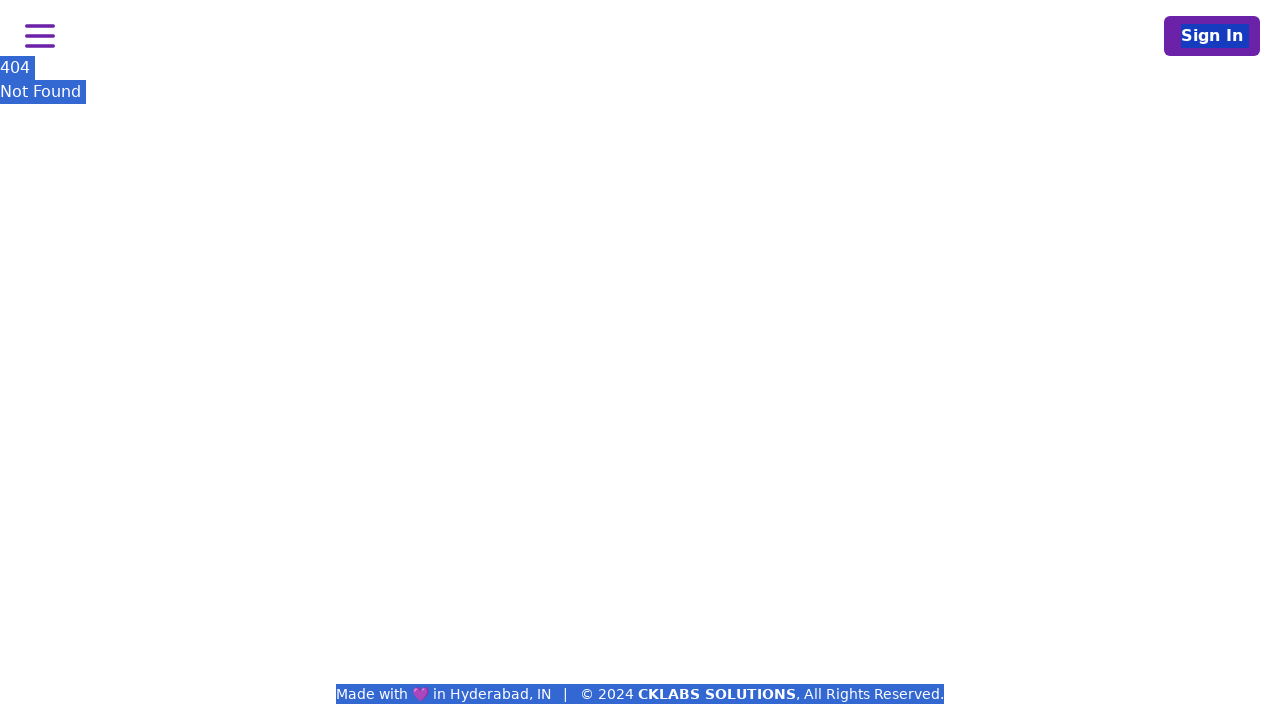

Pressed 'c' key with Control held down (copy)
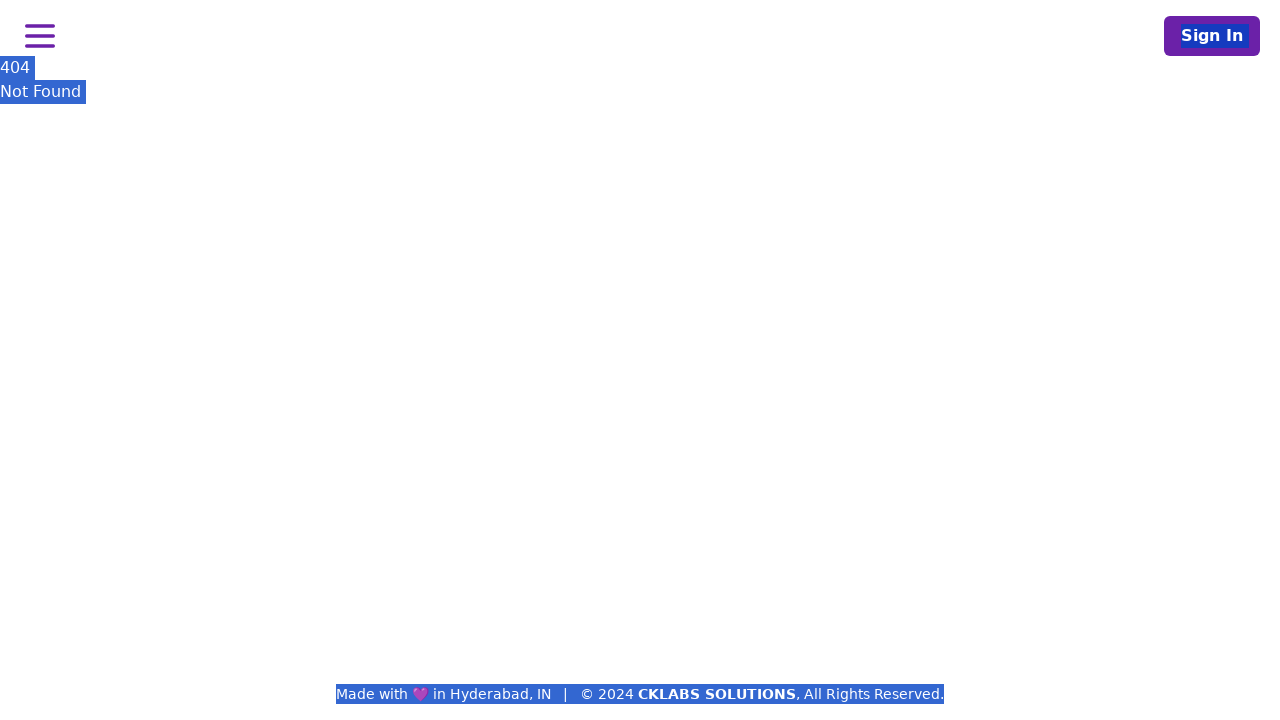

Released Control key
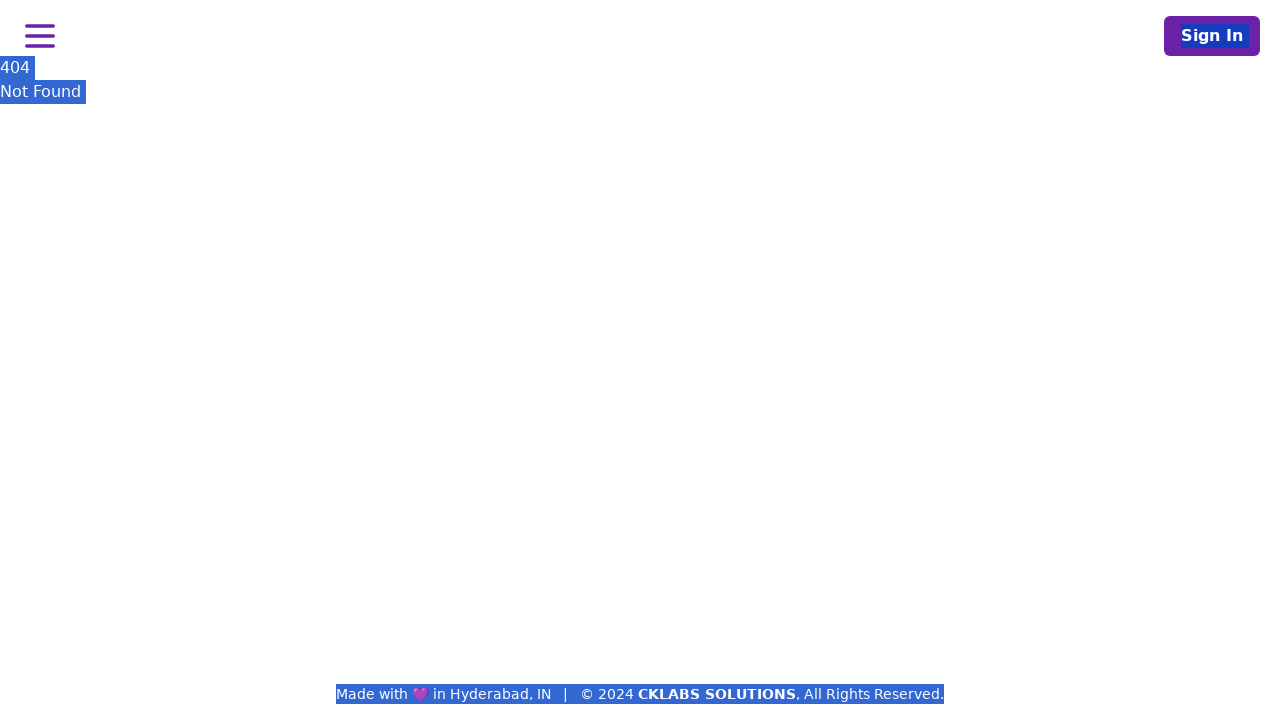

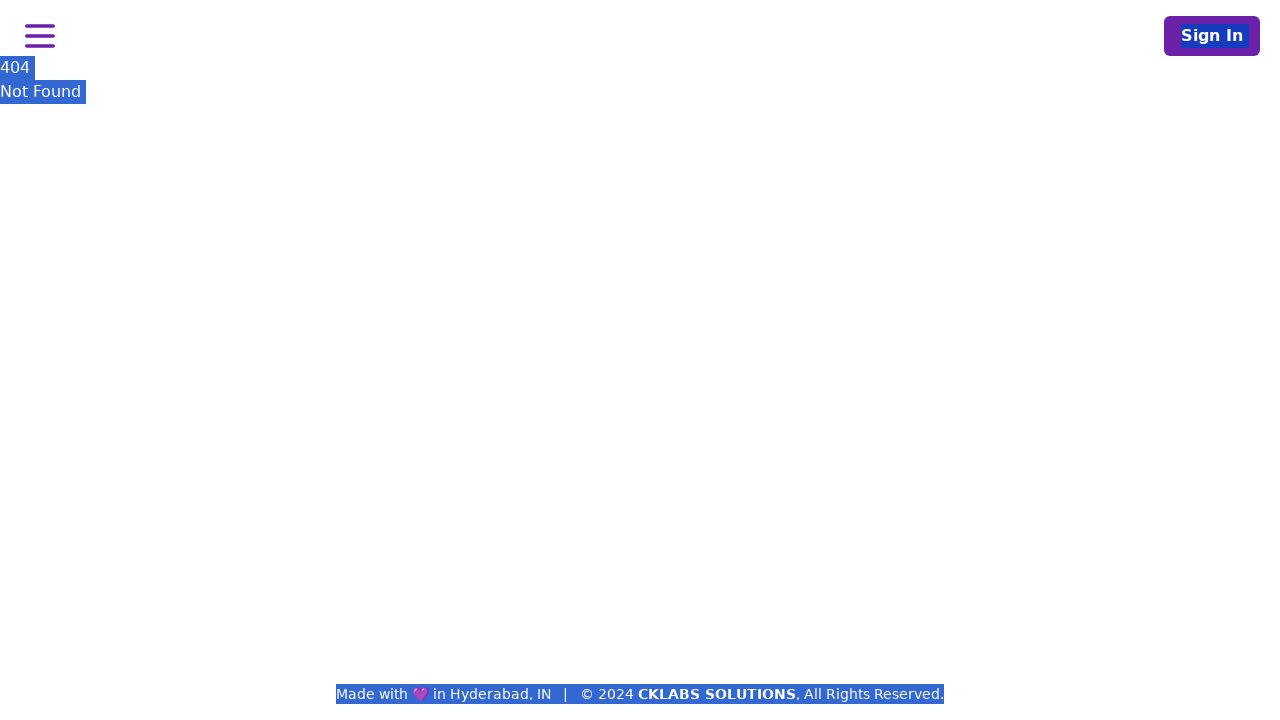